Tests A/B Testing page by clicking the link and verifying the page title is one of the expected A/B test variations

Starting URL: https://the-internet.herokuapp.com/

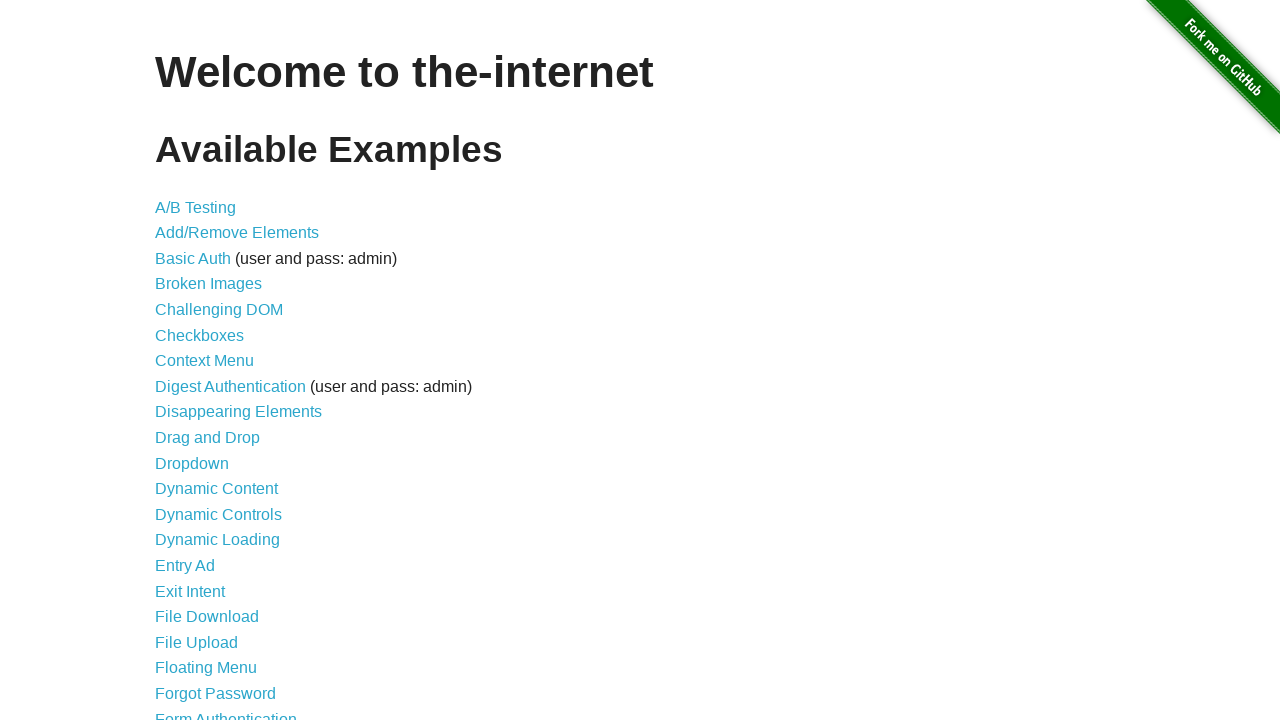

Clicked on A/B Testing link at (196, 207) on a[href='/abtest']
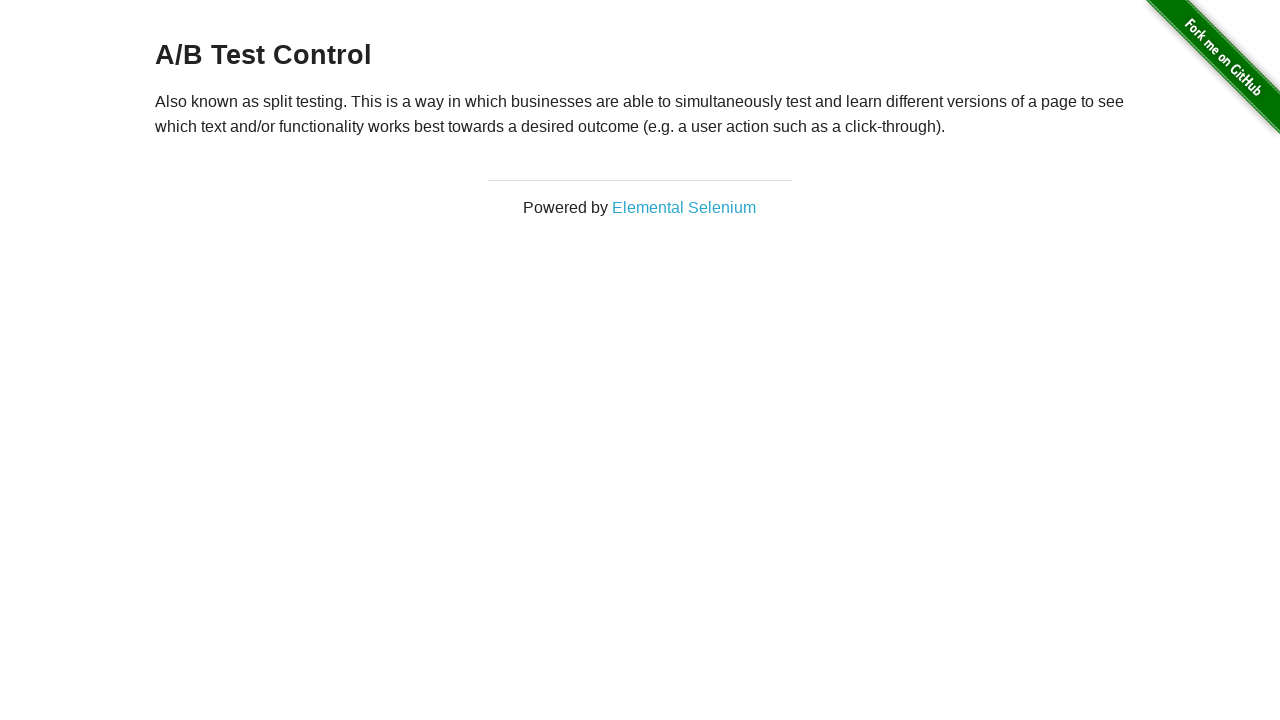

Waited for h3 title element to load
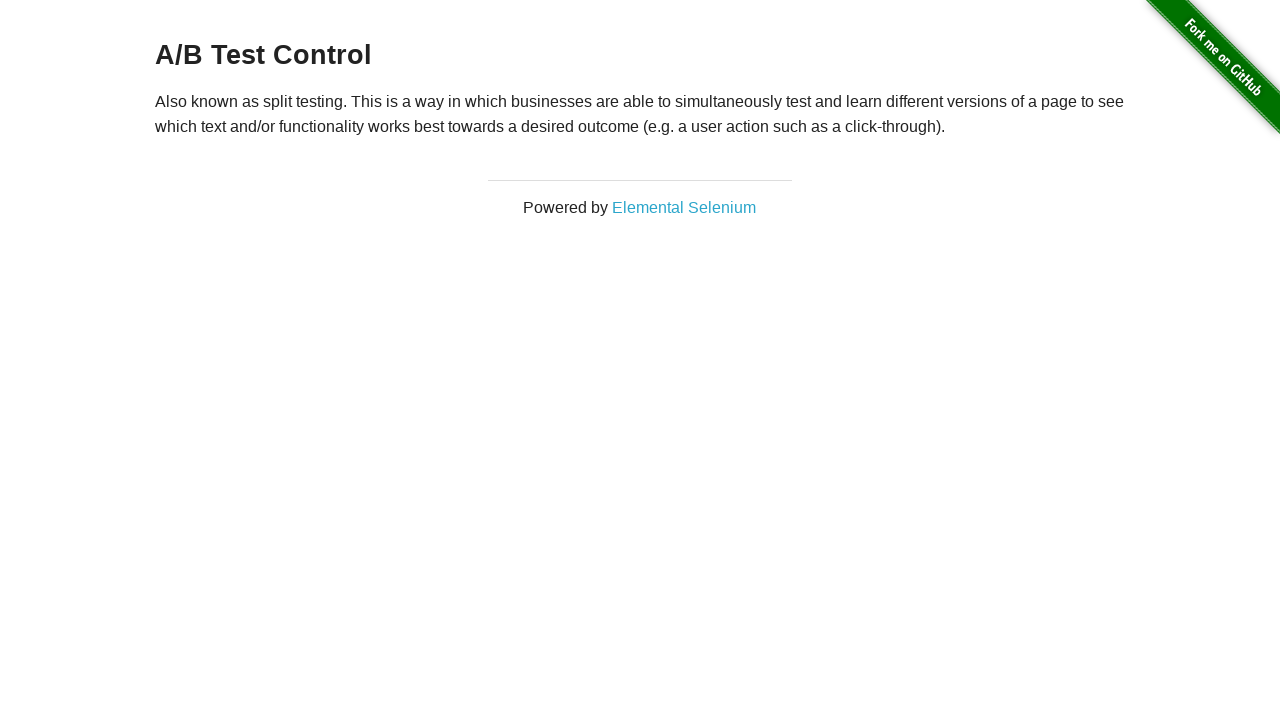

Retrieved h3 title text: 'A/B Test Control'
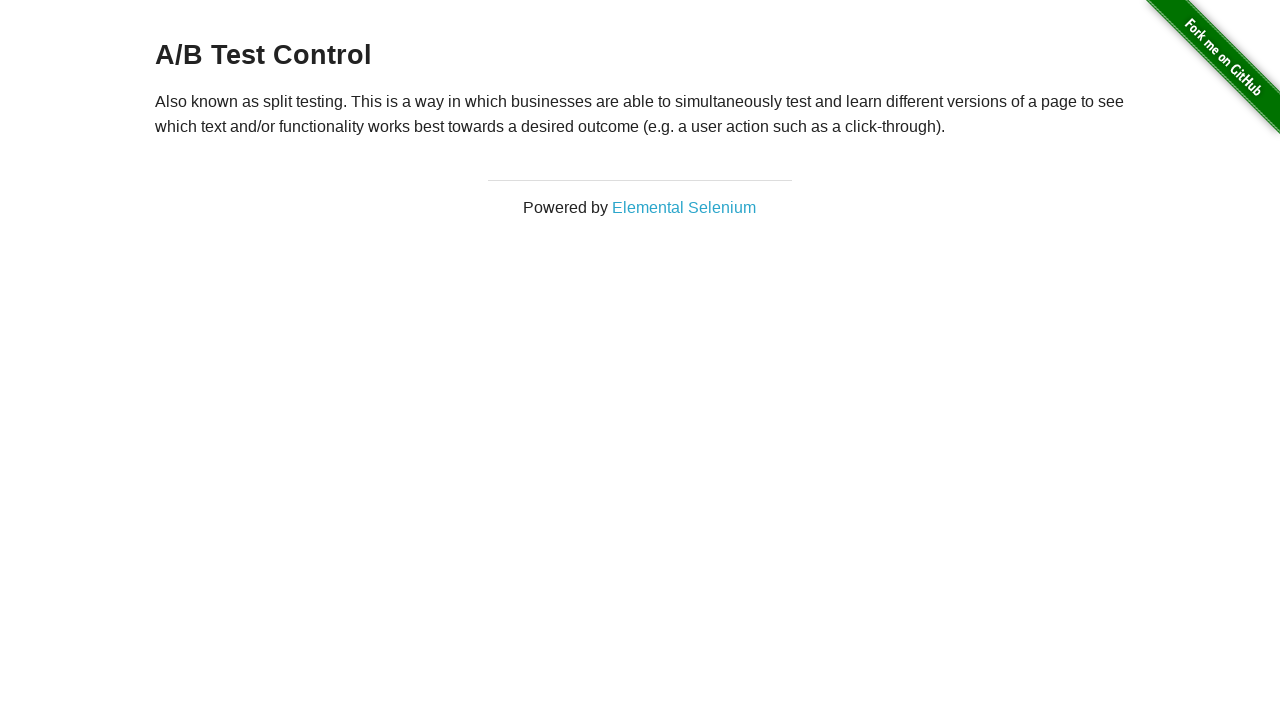

Verified title 'A/B Test Control' is one of the expected A/B test variations
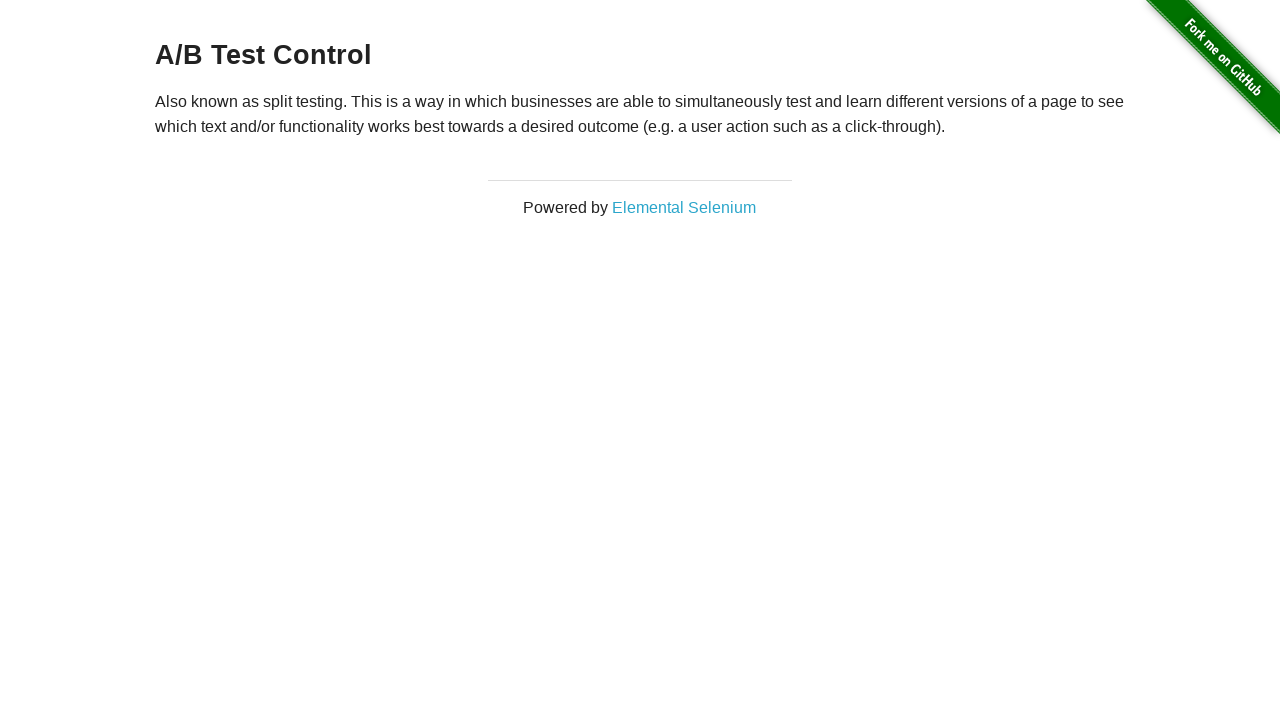

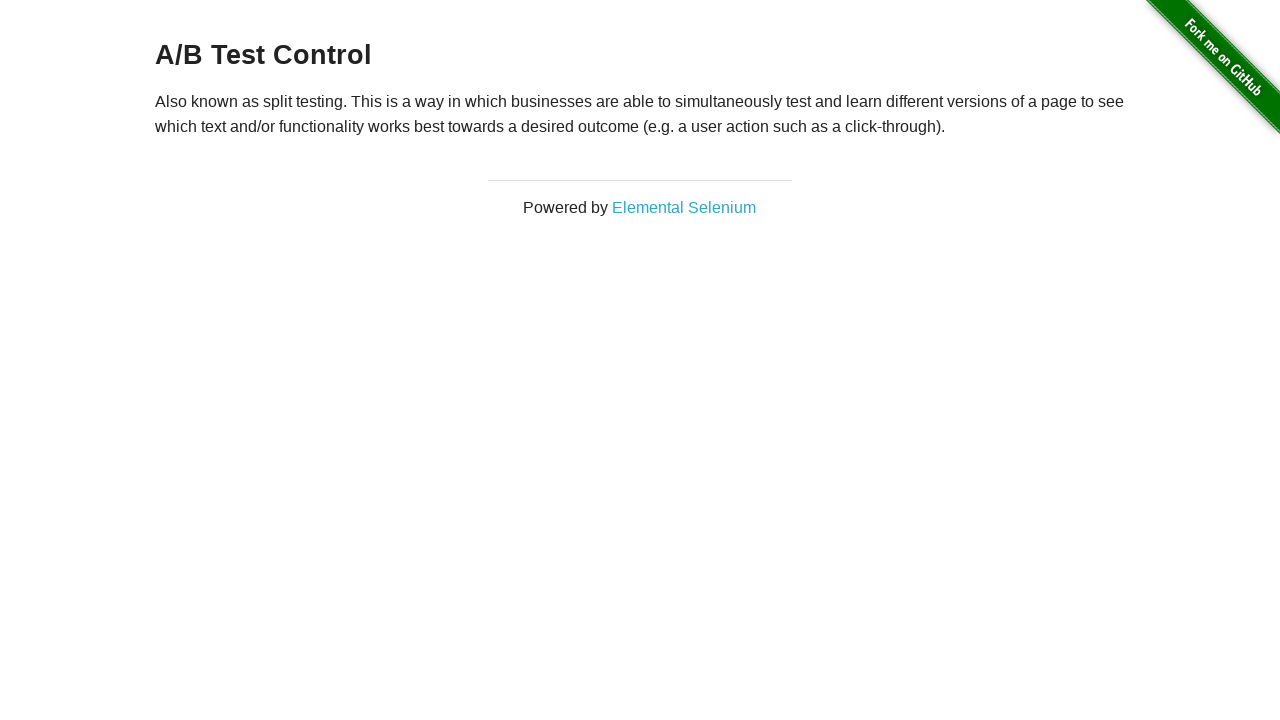